Tests injecting jQuery and jQuery Growl library into a page via JavaScript execution, then displays a growl notification message on the page.

Starting URL: http://the-internet.herokuapp.com

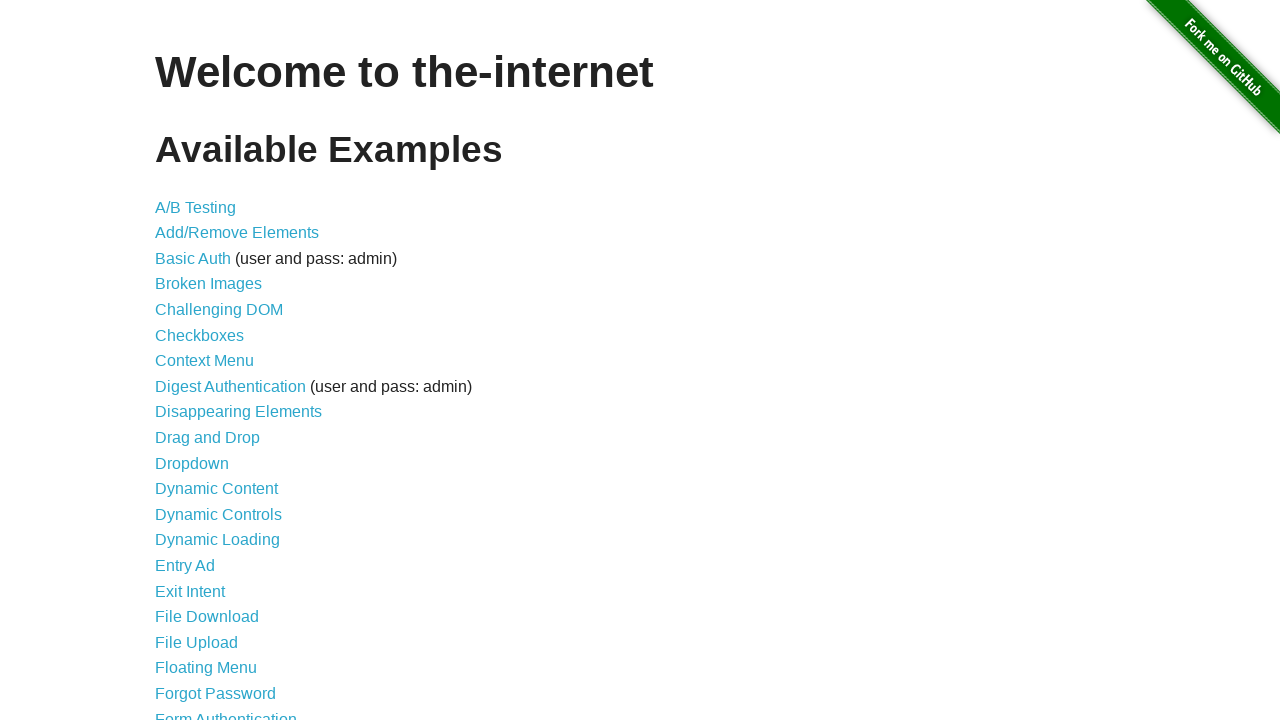

Injected jQuery library into page if not already present
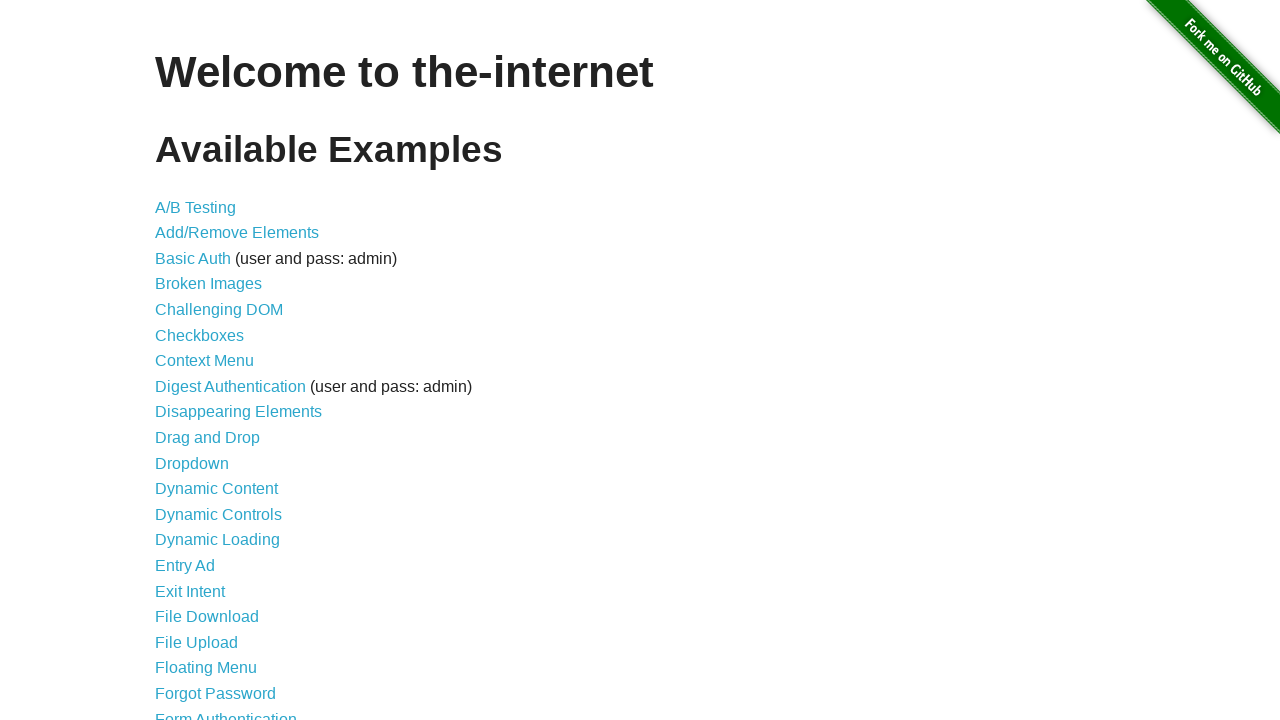

Waited for jQuery library to load
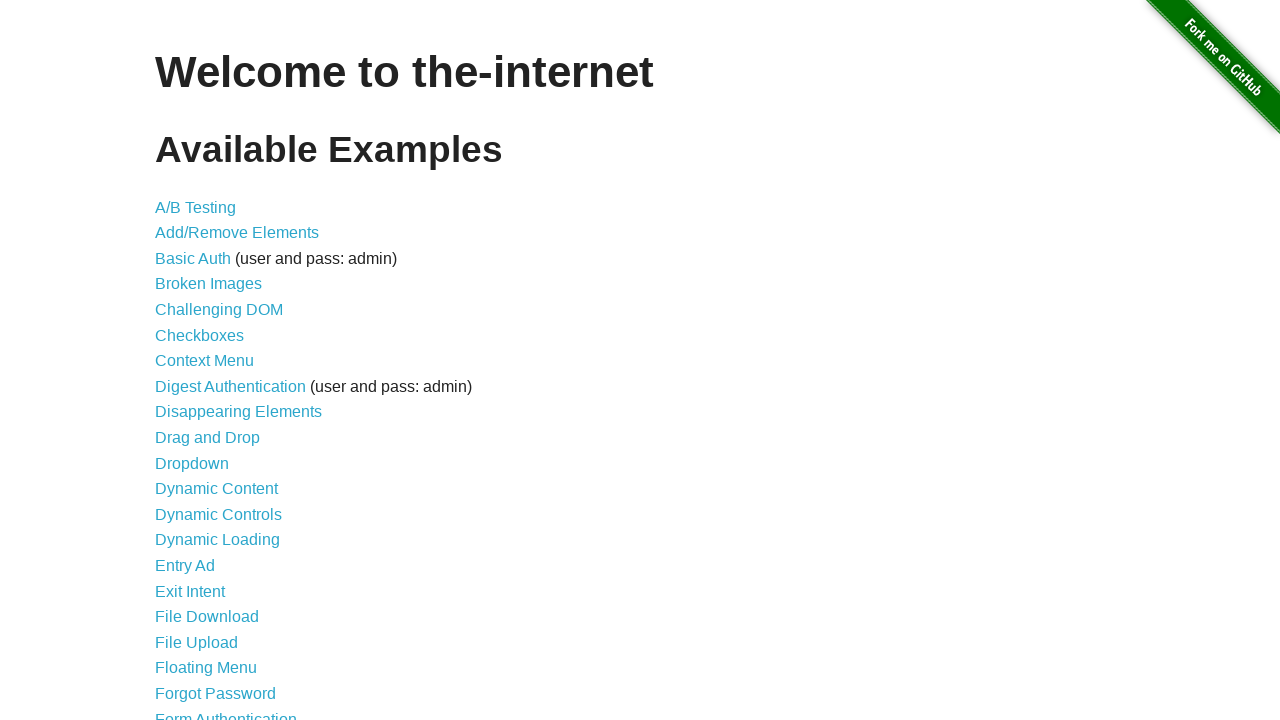

Loaded jQuery Growl library using jQuery getScript
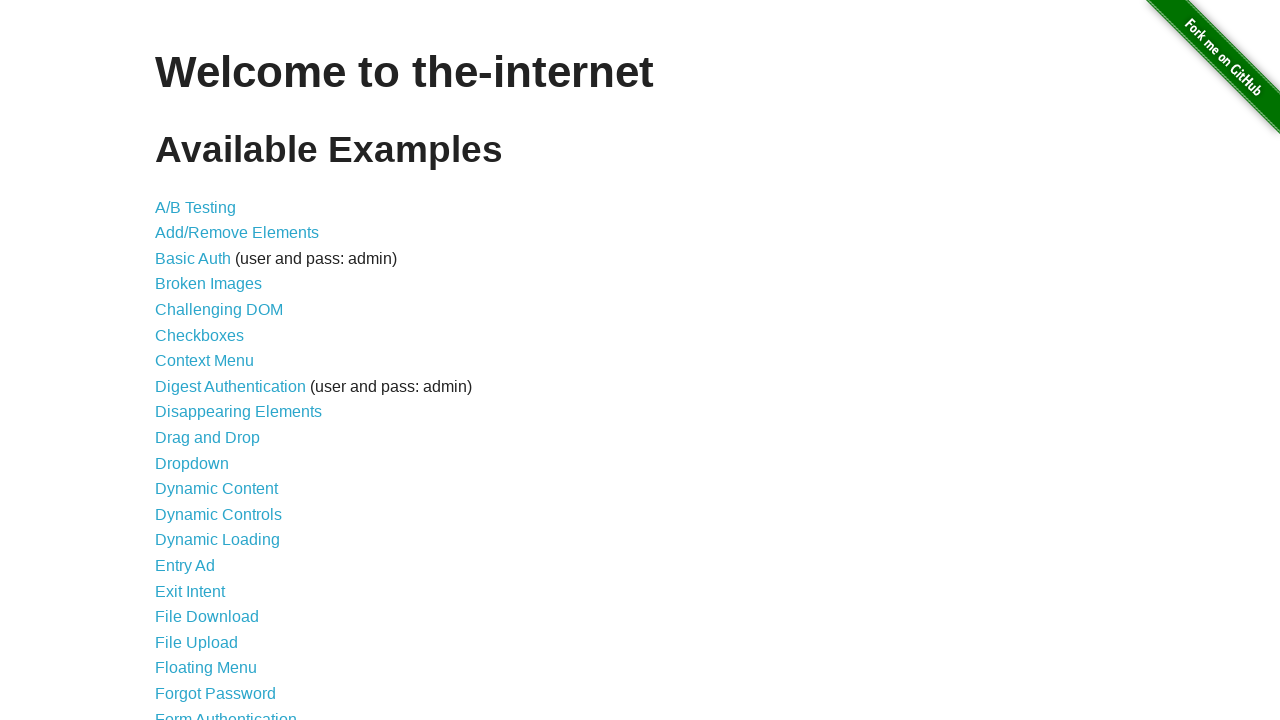

Waited 1 second for jQuery Growl library to load
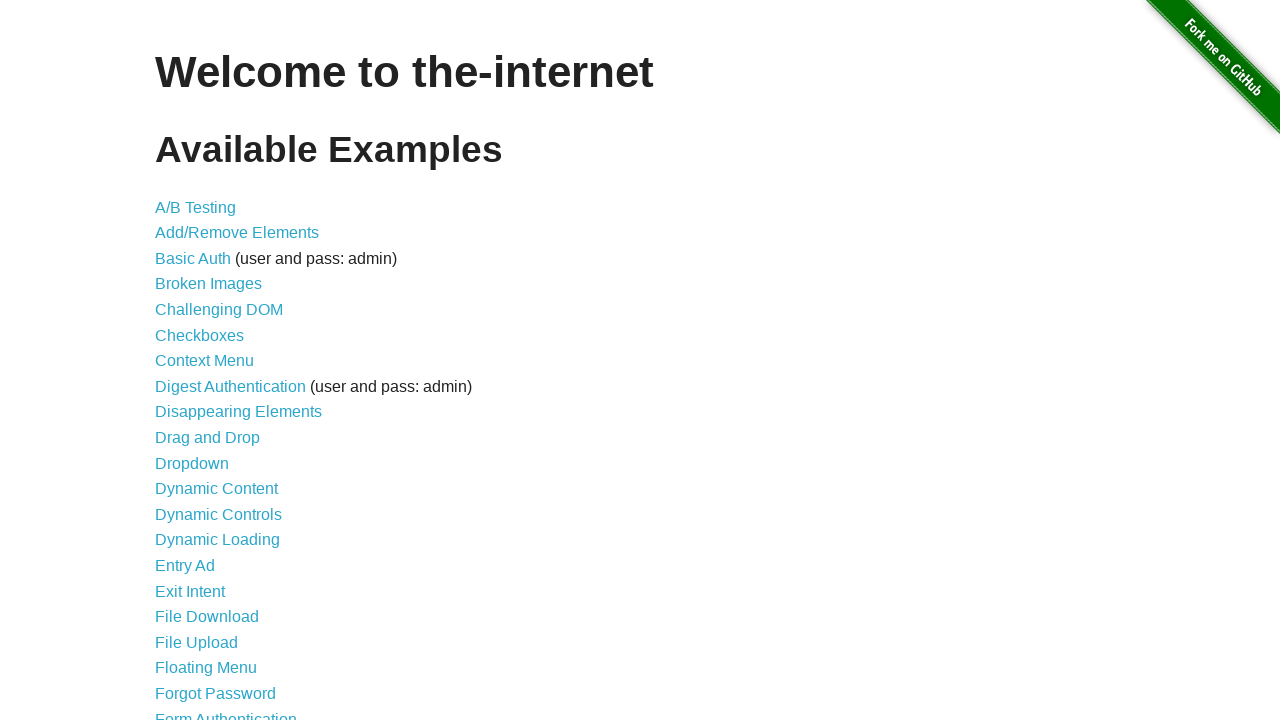

Injected jQuery Growl CSS stylesheet into page head
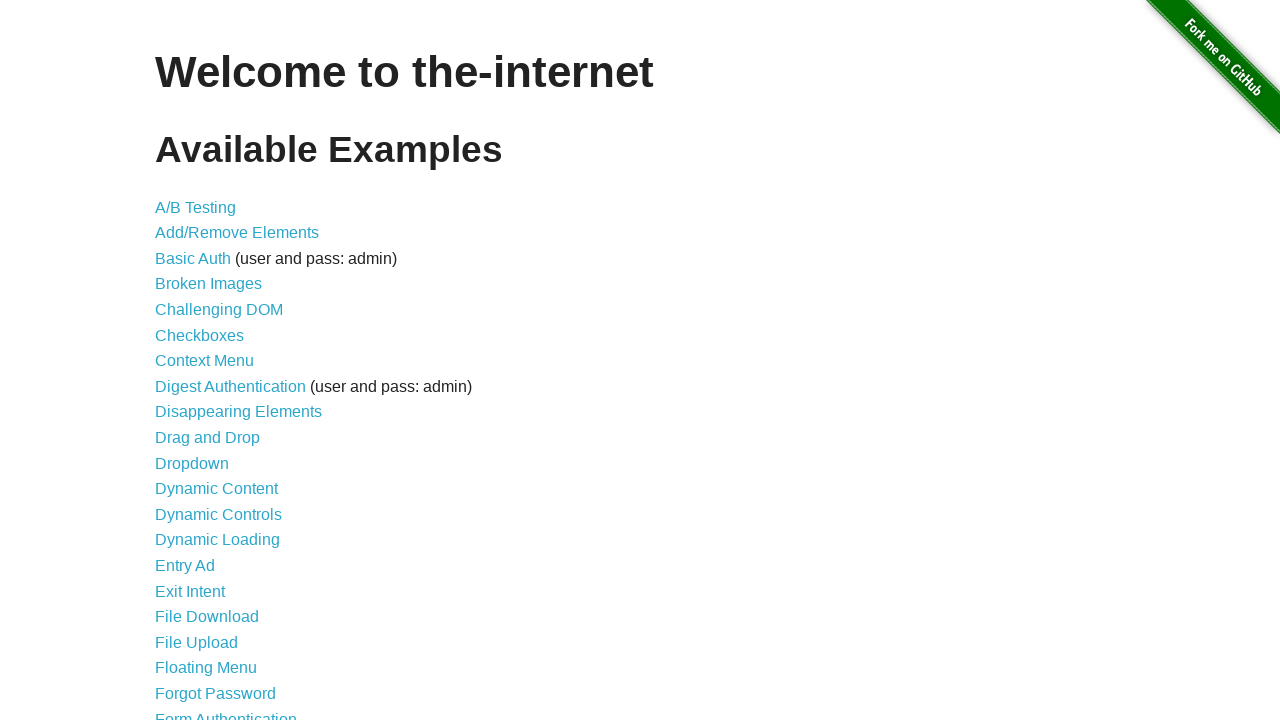

Waited 1 second for CSS styles to load
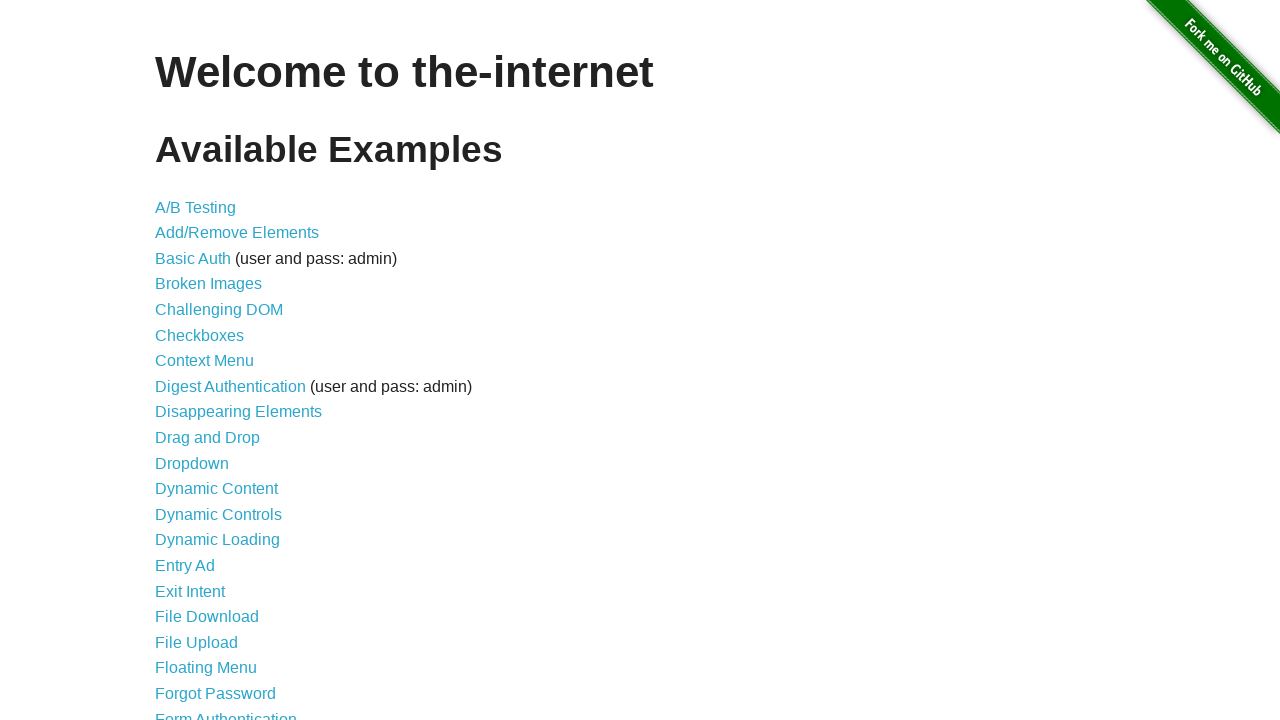

Displayed jQuery Growl notification with title 'GET' and message '/'
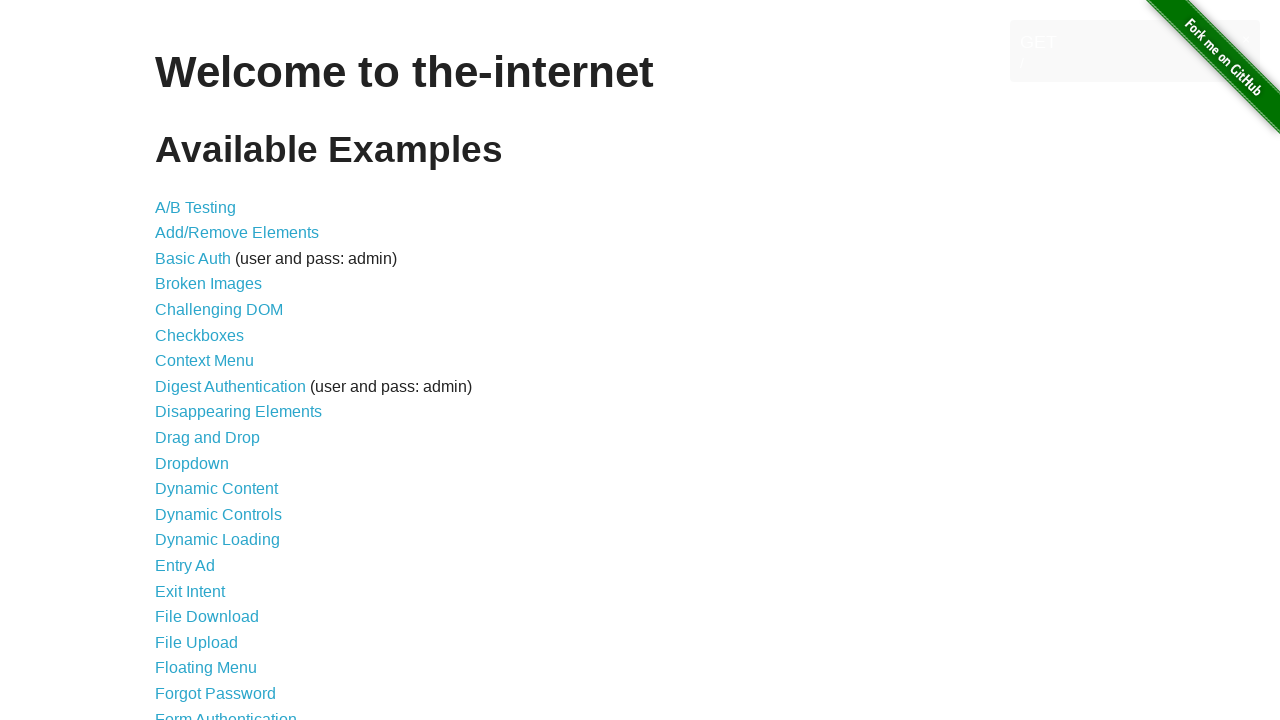

Waited 2 seconds to observe the growl notification on page
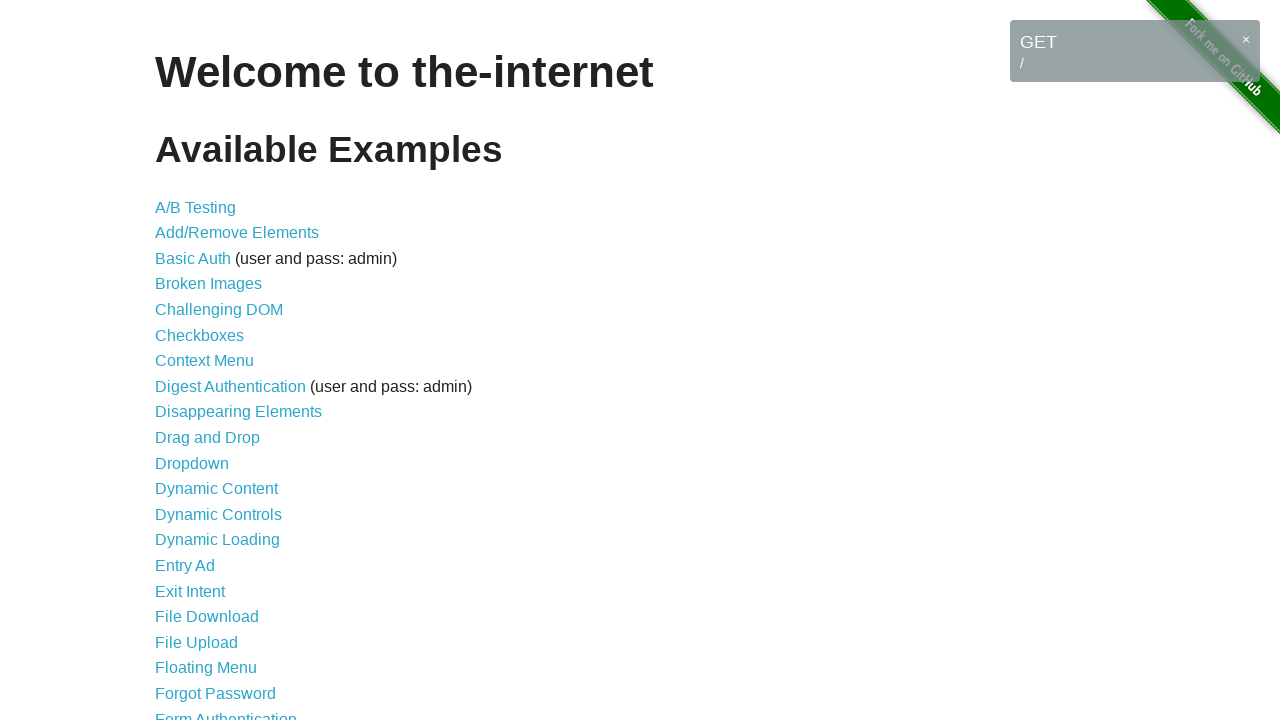

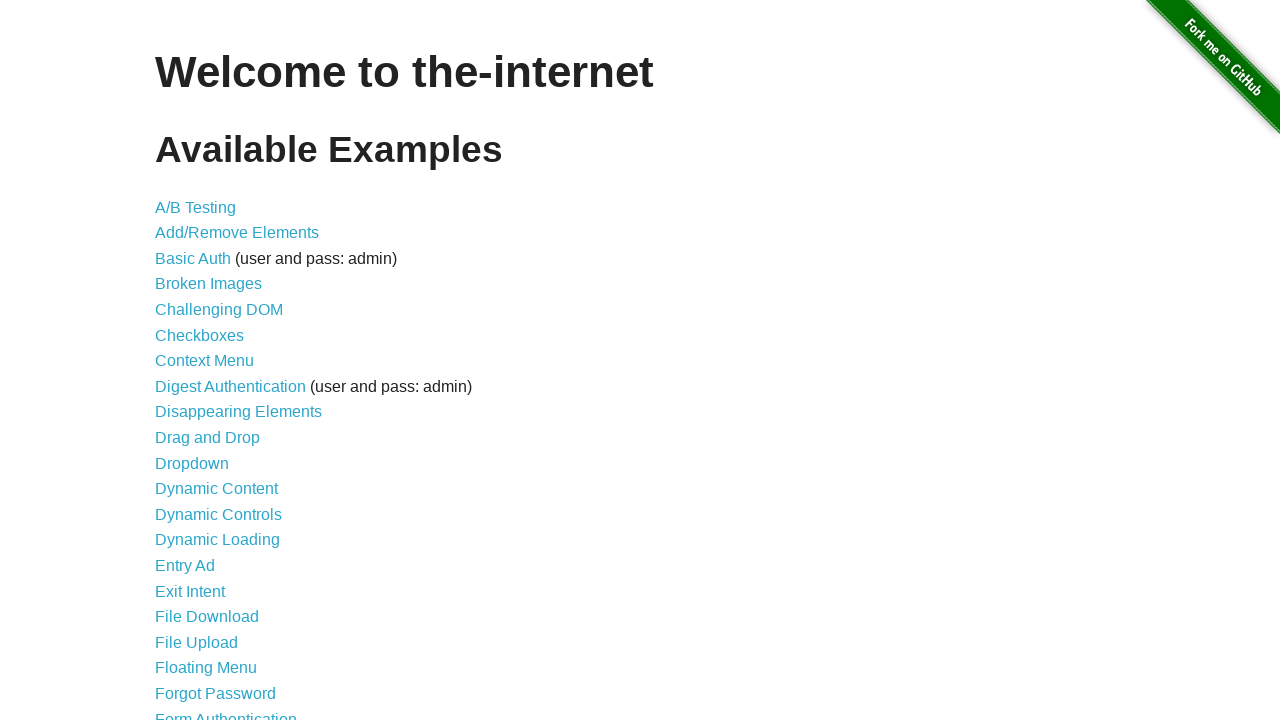